Tests navigating to the monitors category by clicking the monitor filter link and verifying that monitor products are displayed

Starting URL: https://www.demoblaze.com/index.html

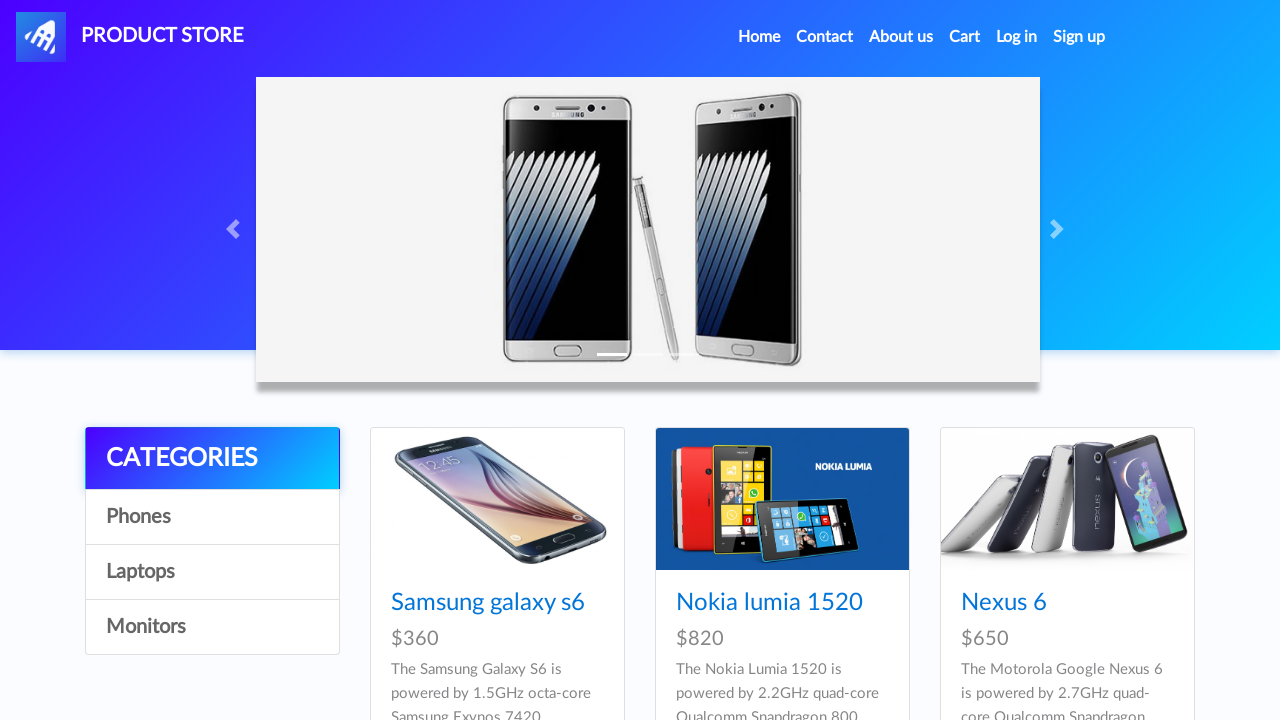

Clicked on Monitors category filter link at (212, 627) on [onclick="byCat('monitor')"]
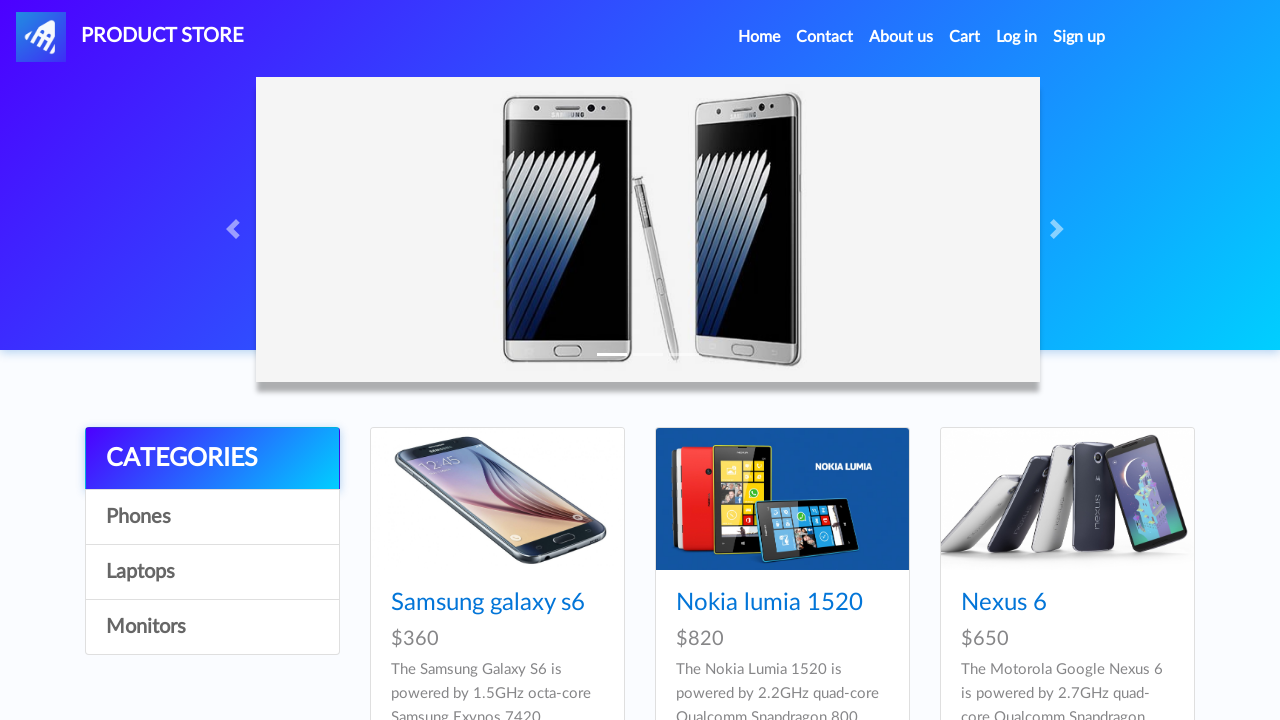

Monitor products loaded and card elements are visible
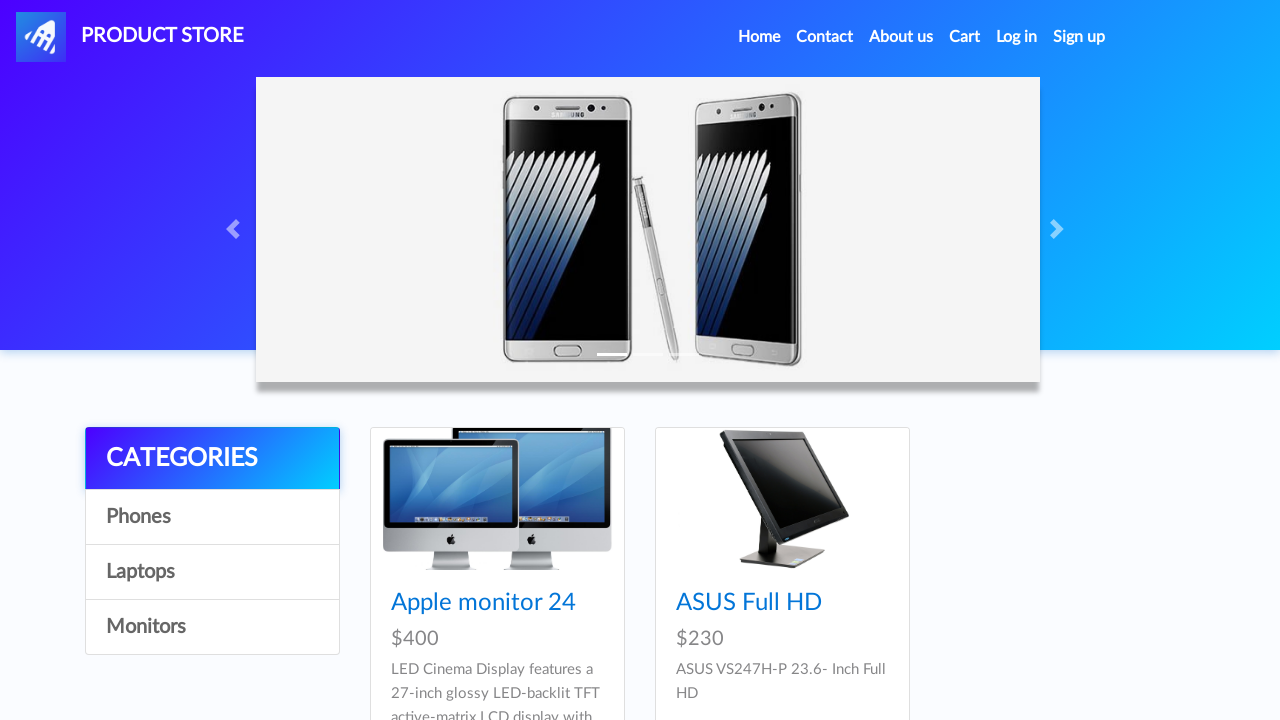

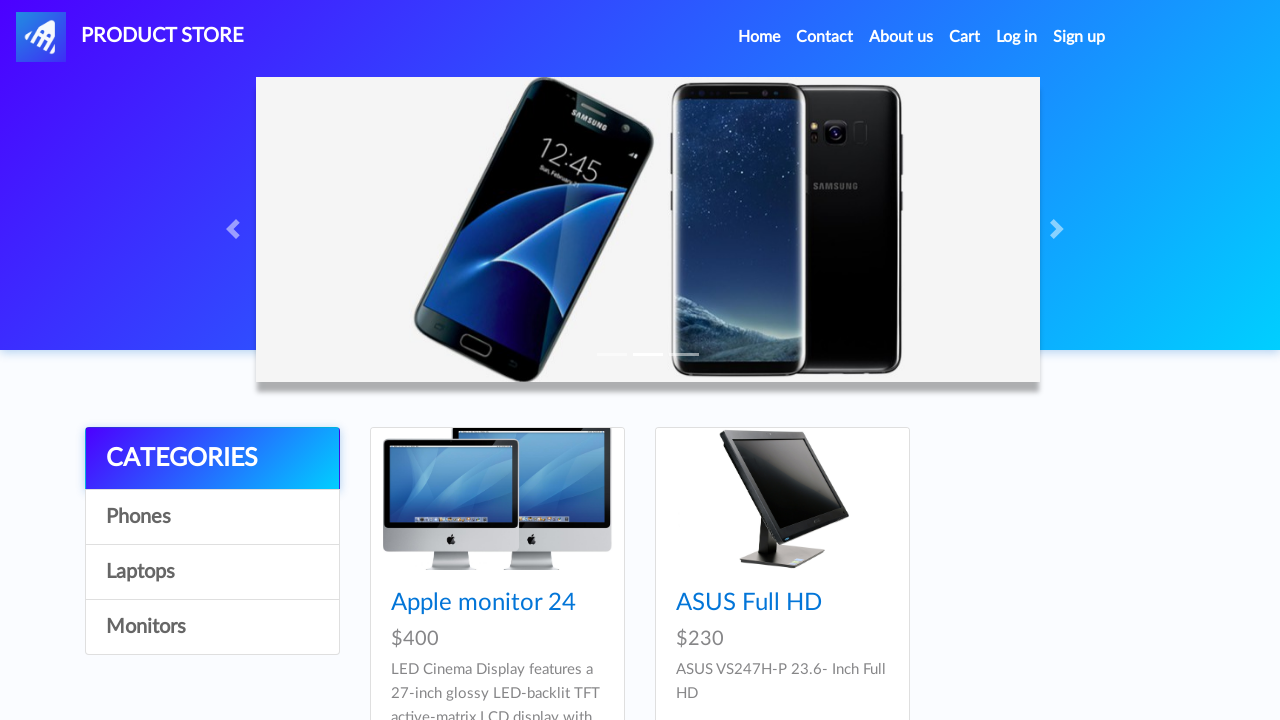